Tests opening a new browser window, navigating to a different URL in the new window, and verifying that two window handles exist

Starting URL: https://the-internet.herokuapp.com/windows

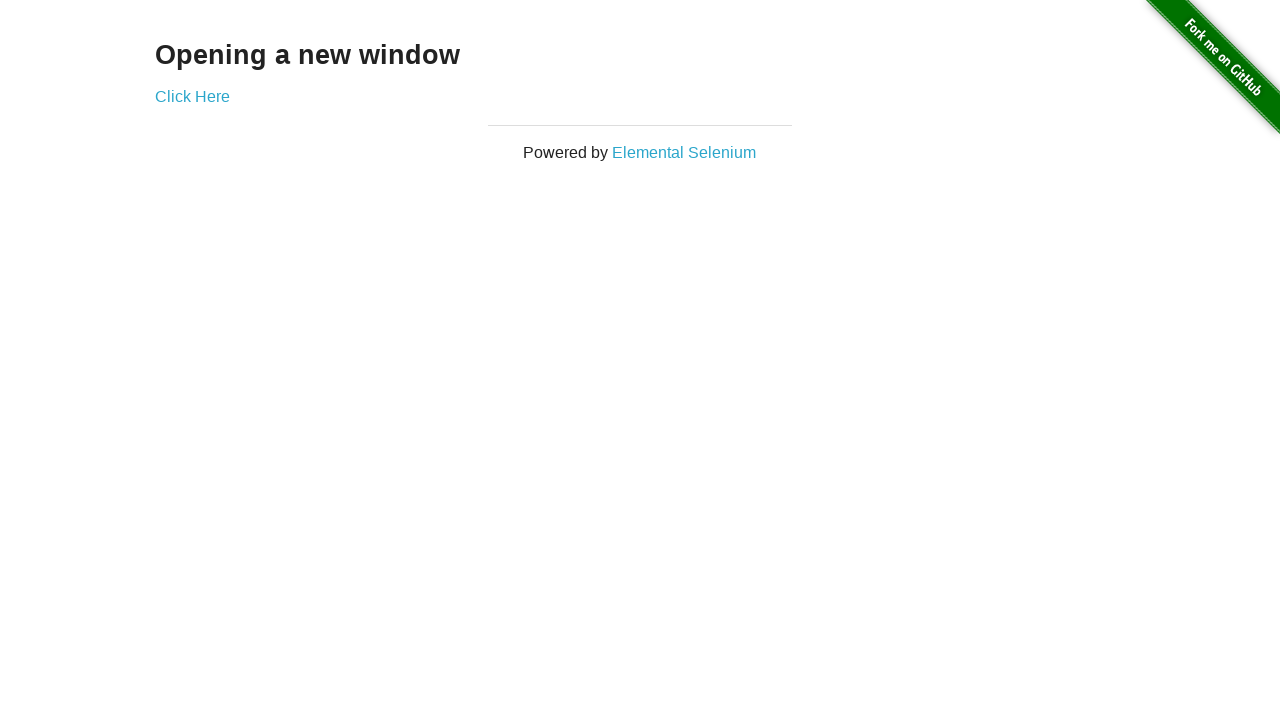

Opened a new browser window
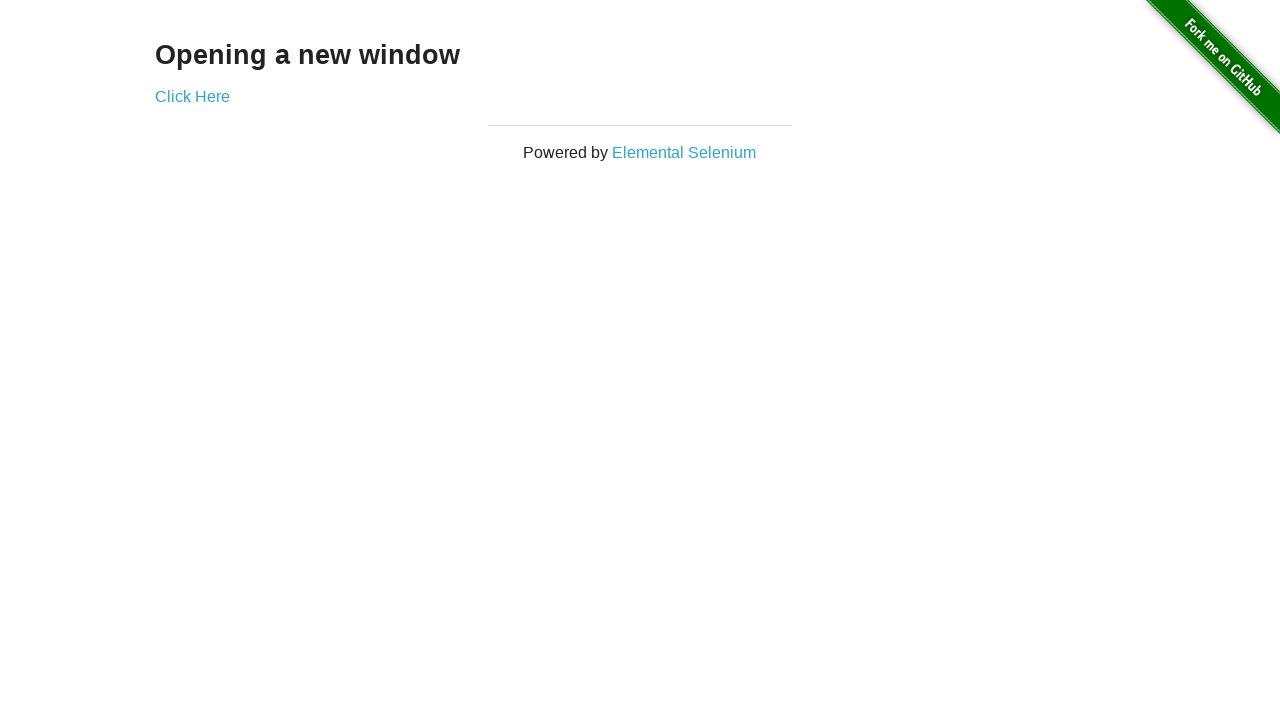

Navigated new window to https://the-internet.herokuapp.com/typos
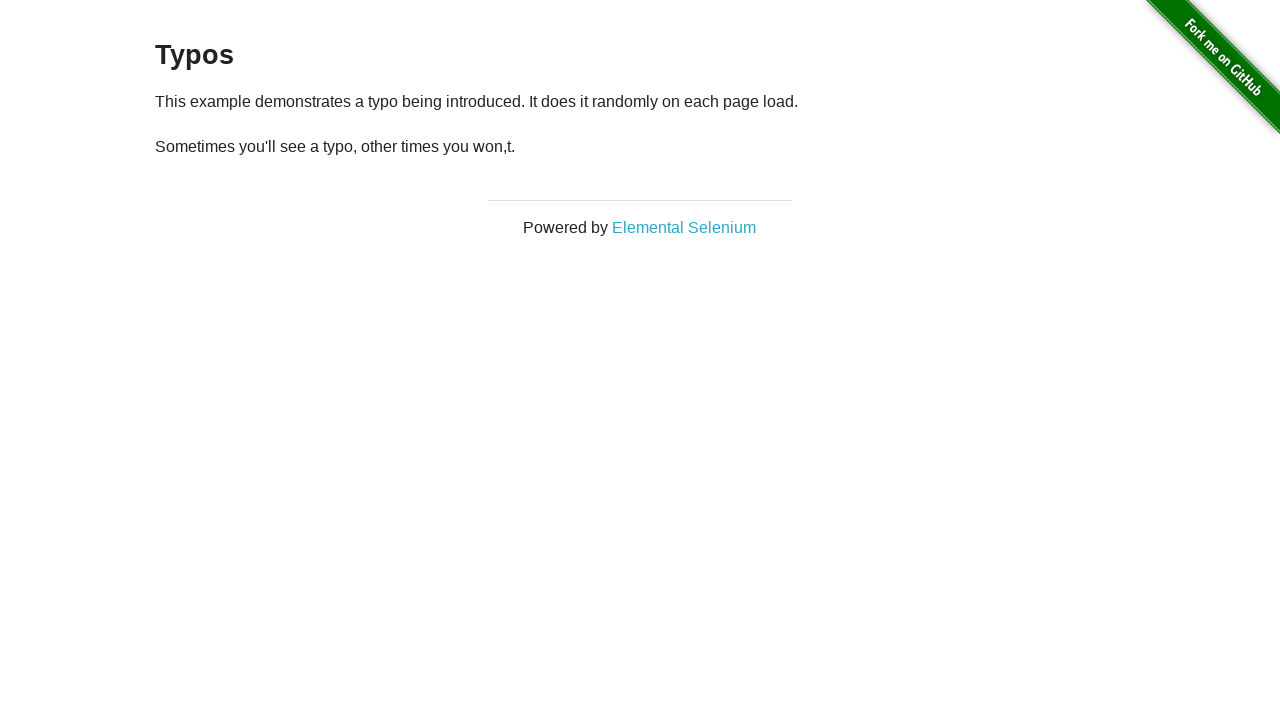

Verified that 2 browser windows are open
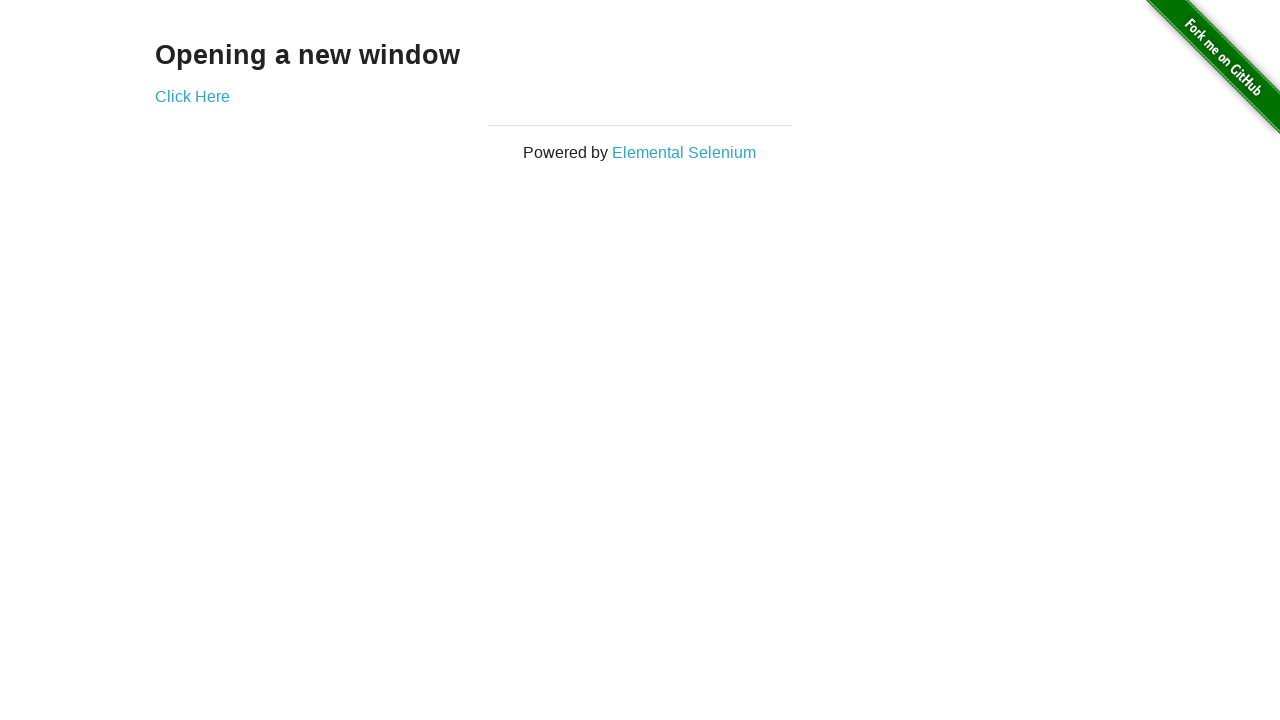

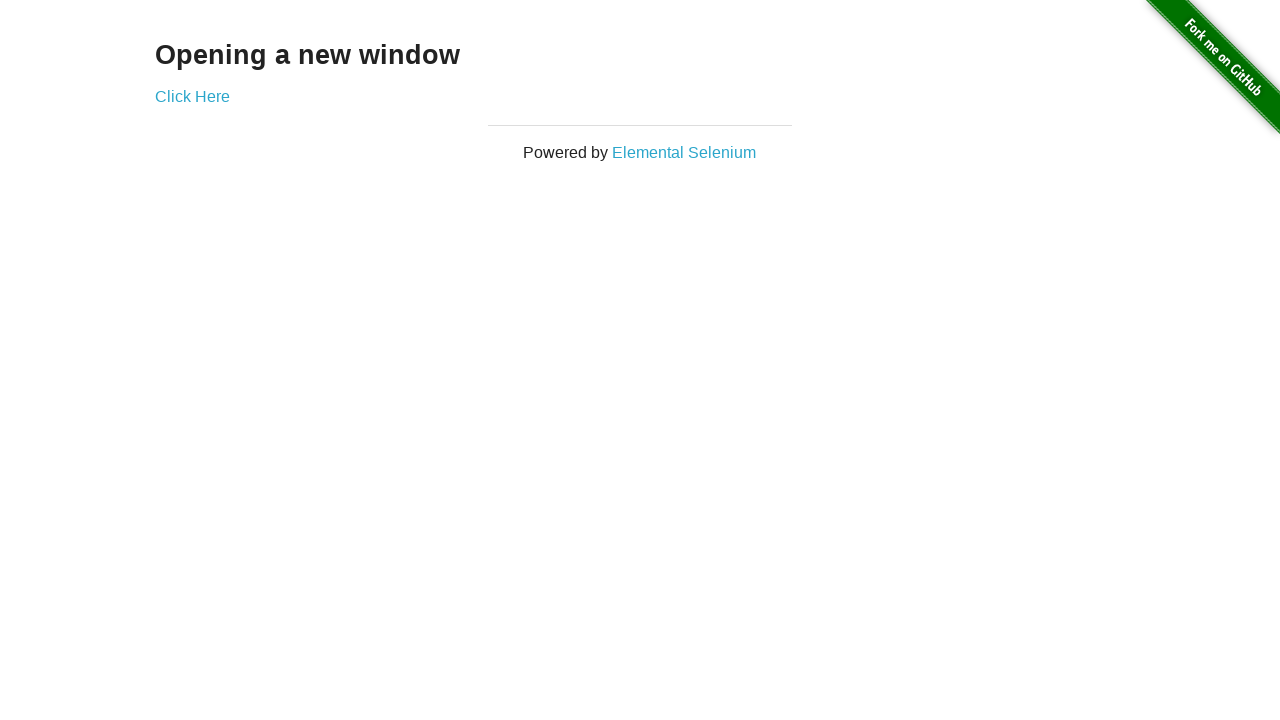